Selects all checkboxes on the HTML forms page by clicking any that are not already selected, then verifies all are checked

Starting URL: https://echoecho.com/htmlforms09.htm

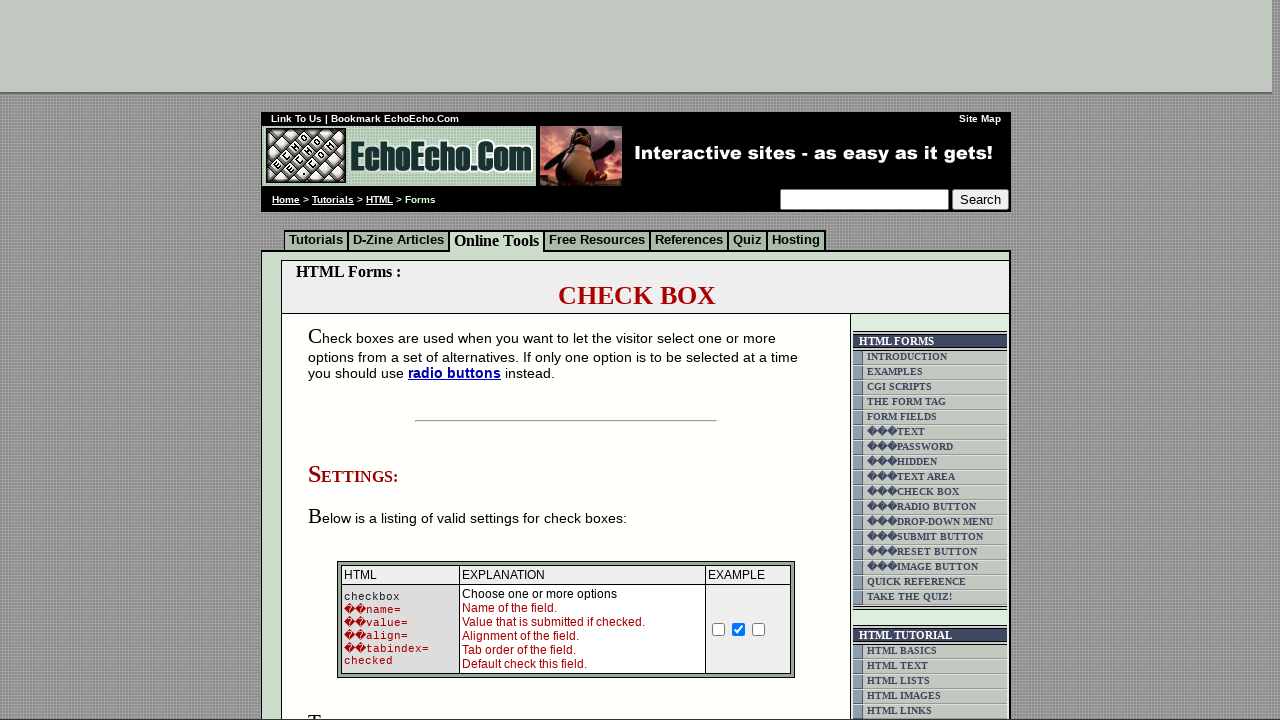

Navigated to HTML forms page
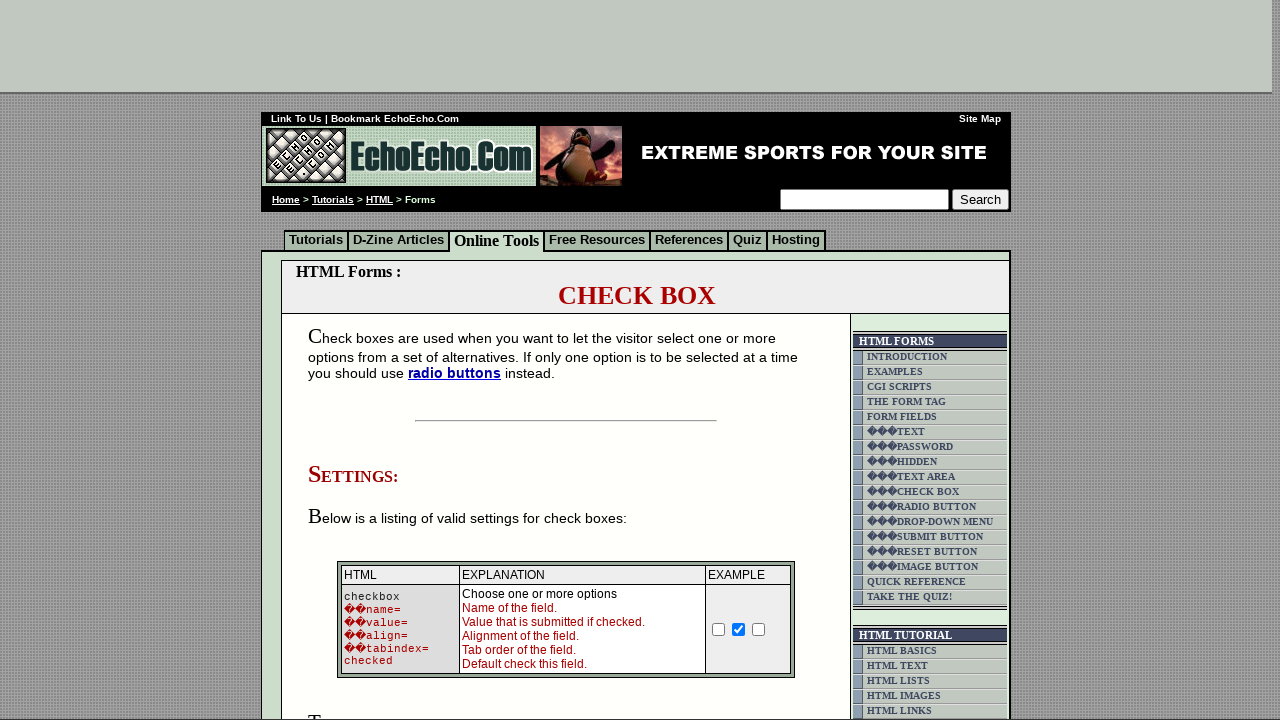

Located all checkboxes on the page
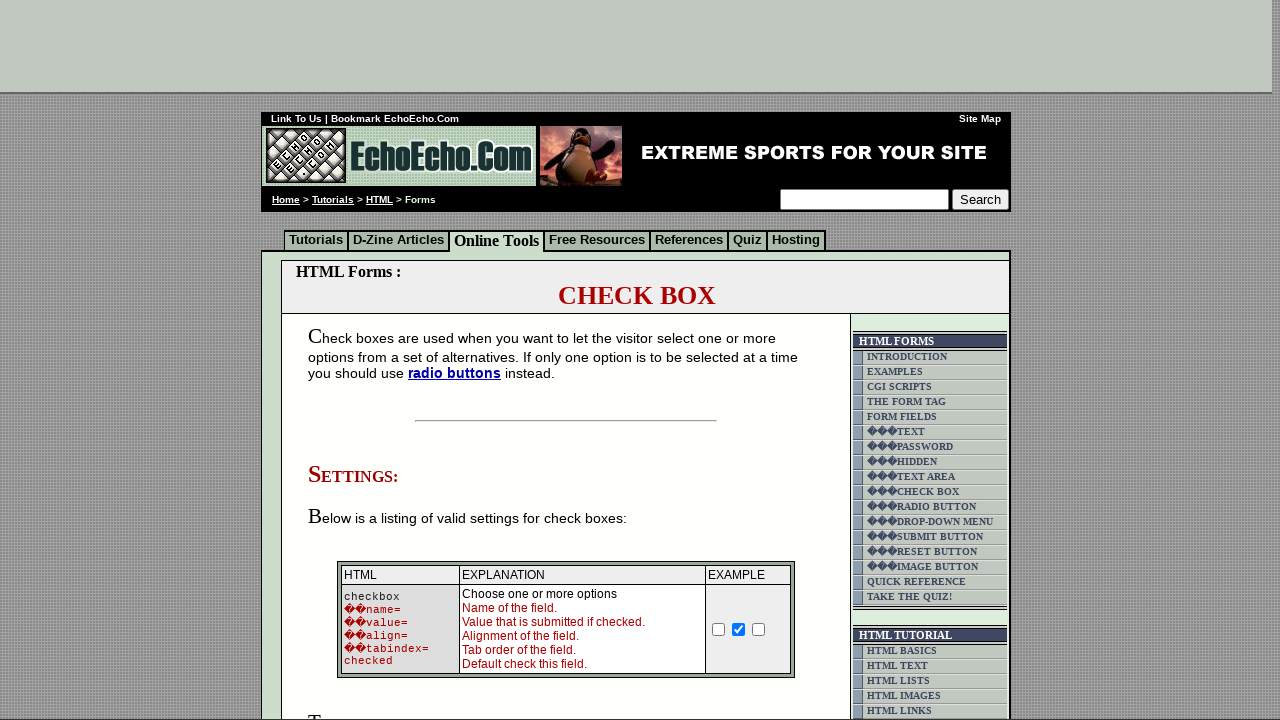

Found 3 checkboxes total
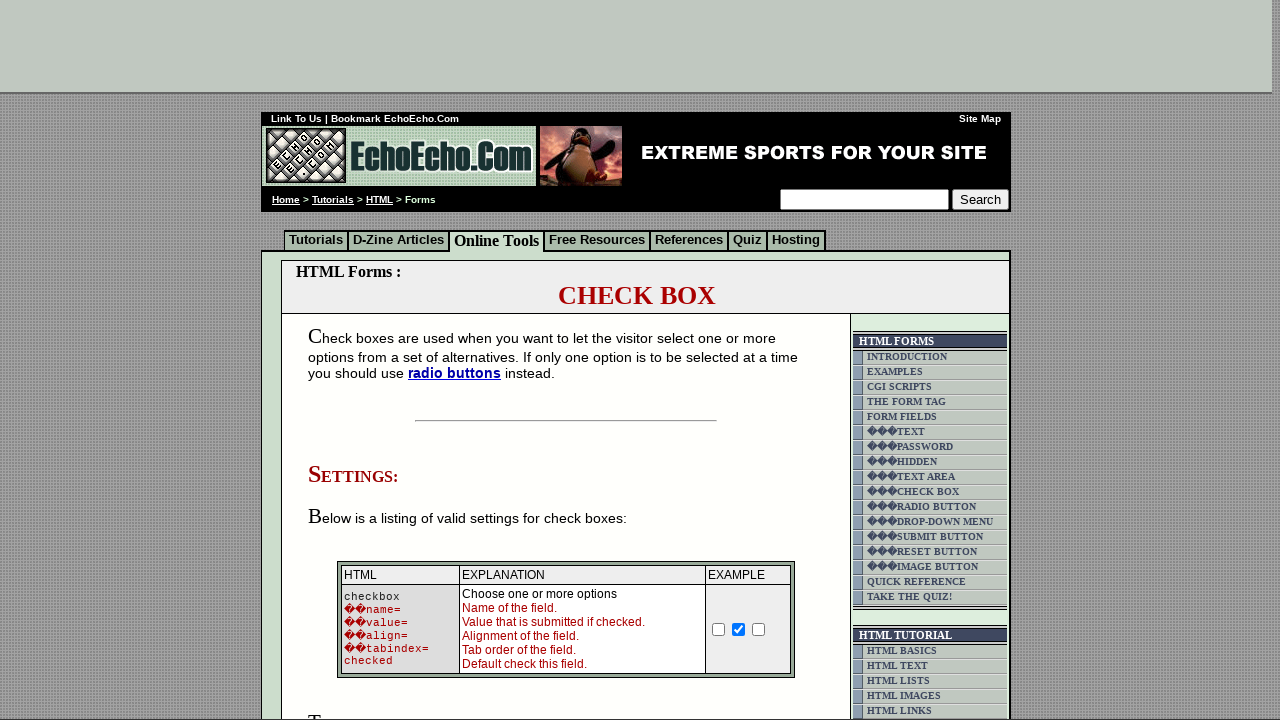

Clicked checkbox 0 to select it at (354, 360) on xpath=//td[@class='table5']/input[@type='checkbox'] >> nth=0
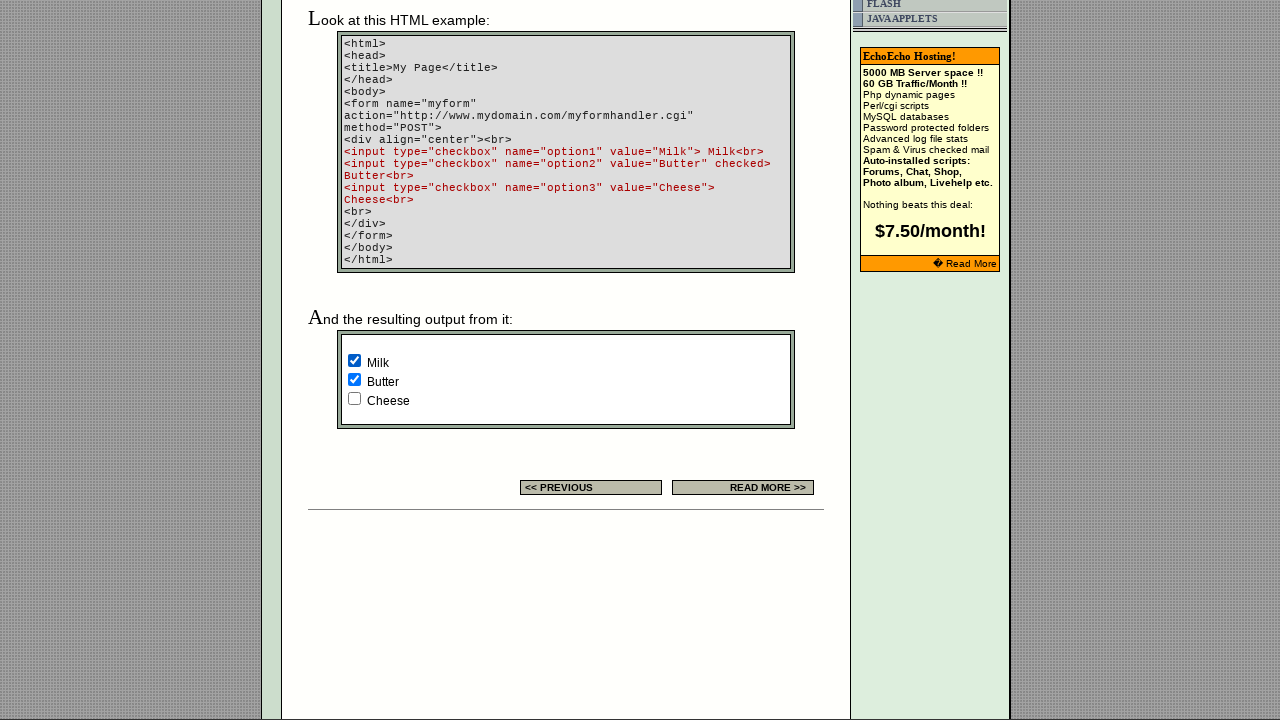

Checkbox 1 was already selected
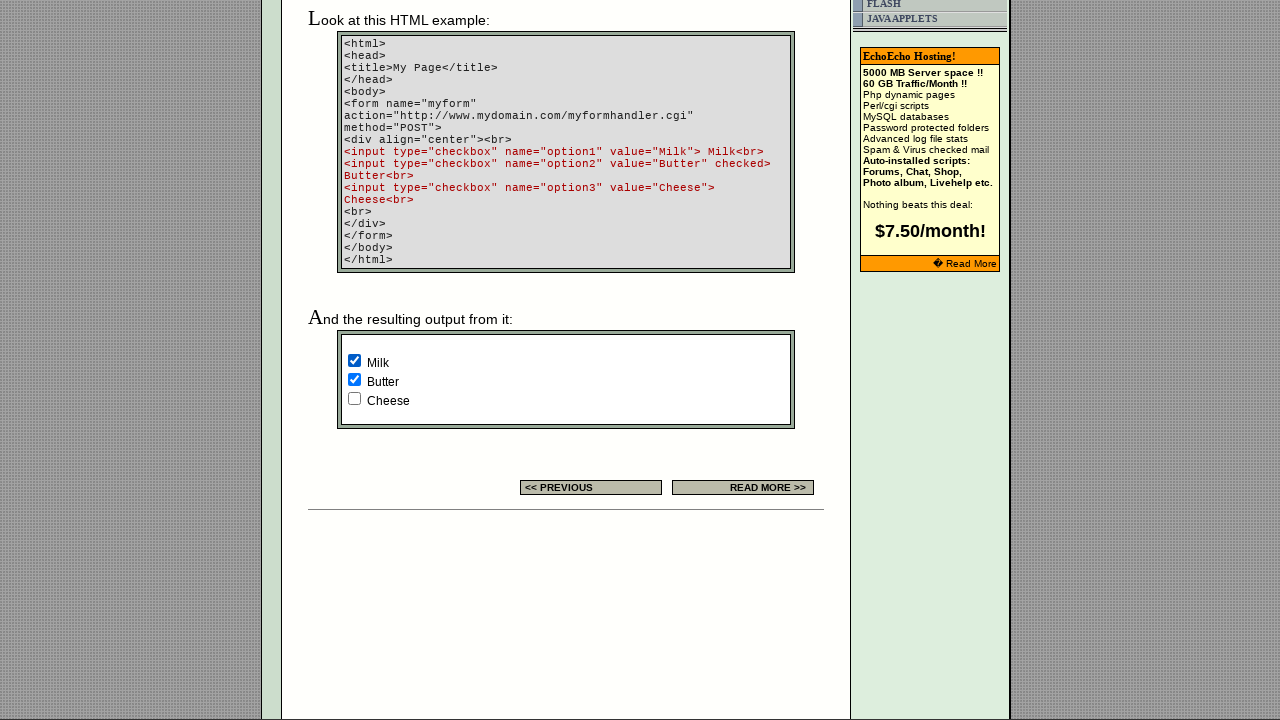

Clicked checkbox 2 to select it at (354, 398) on xpath=//td[@class='table5']/input[@type='checkbox'] >> nth=2
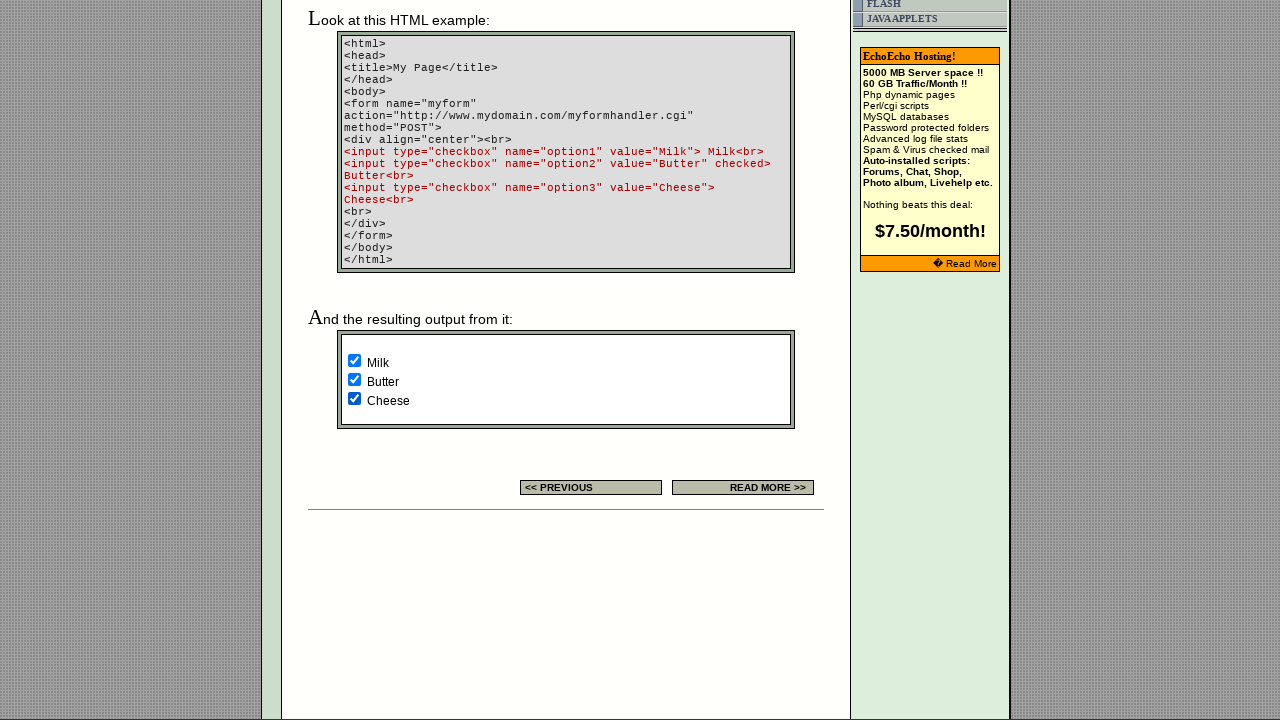

Verified checkbox 0 is selected
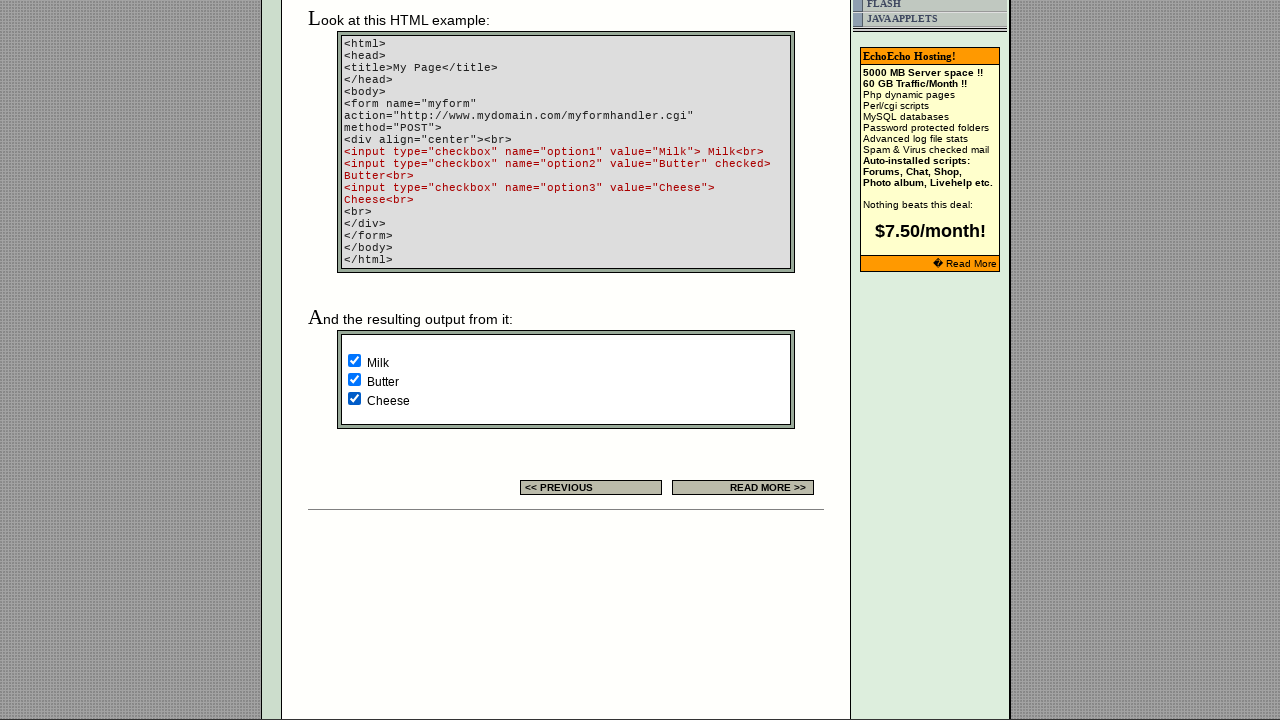

Verified checkbox 1 is selected
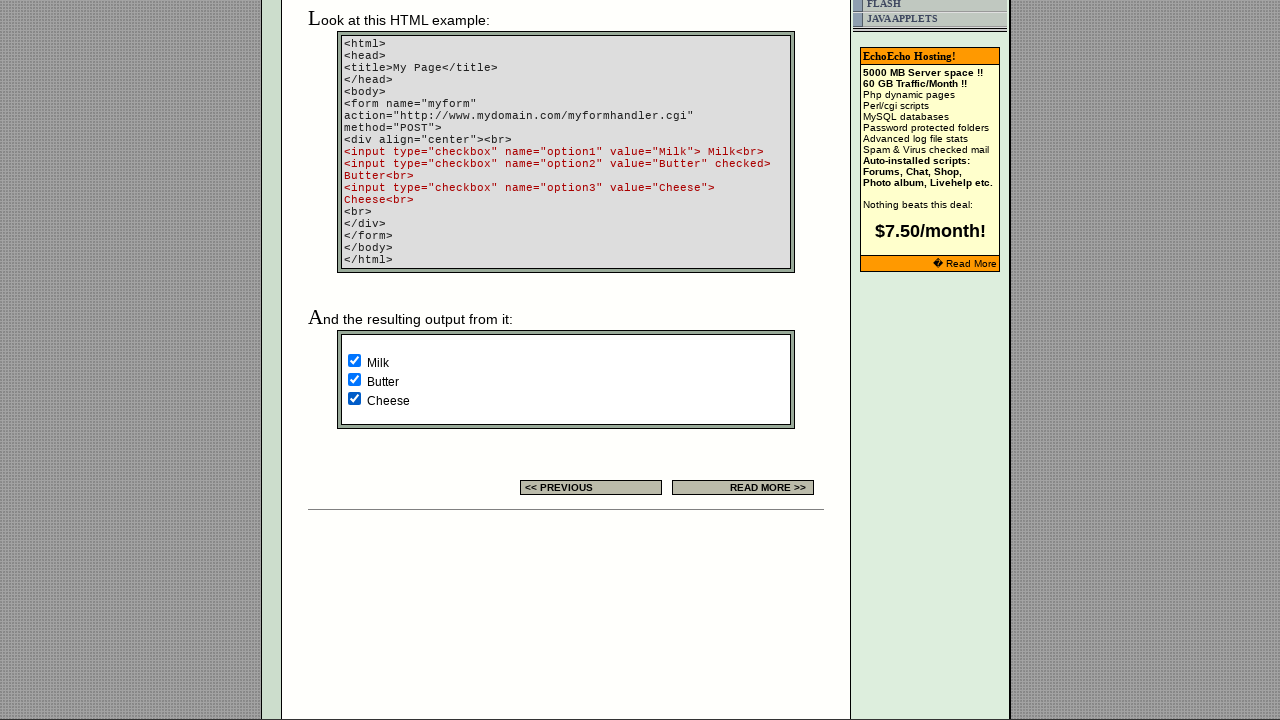

Verified checkbox 2 is selected
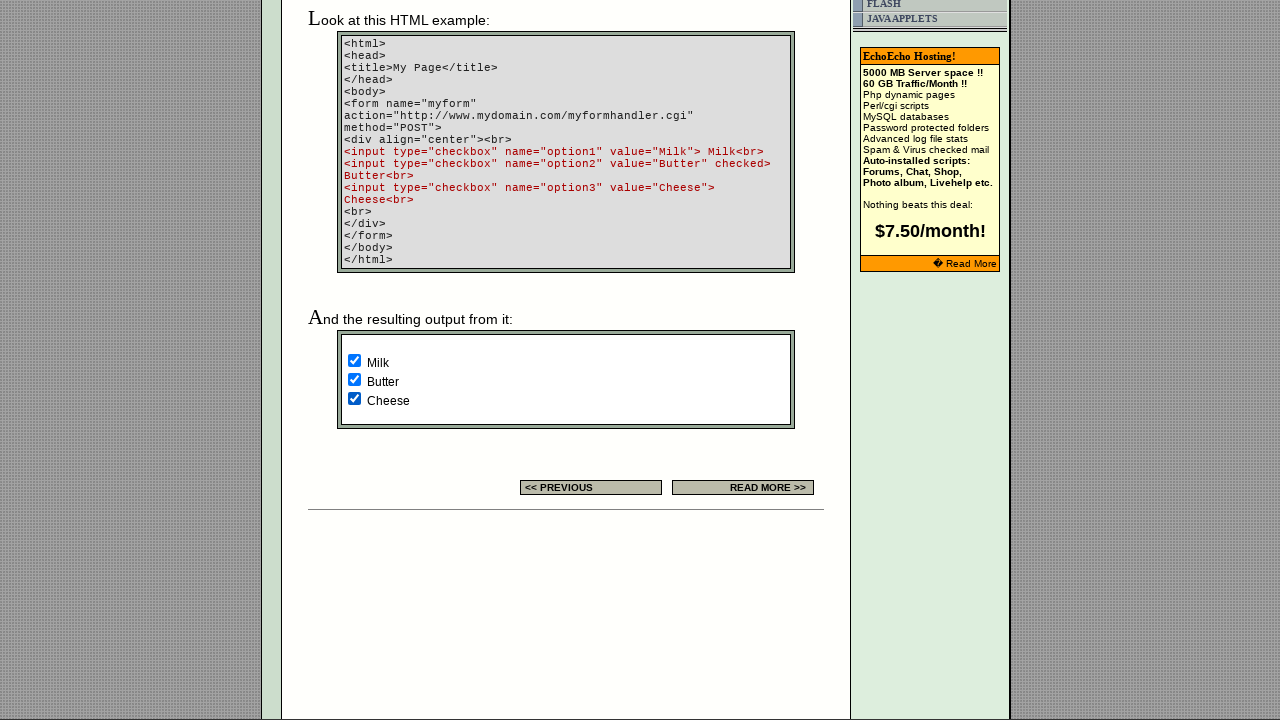

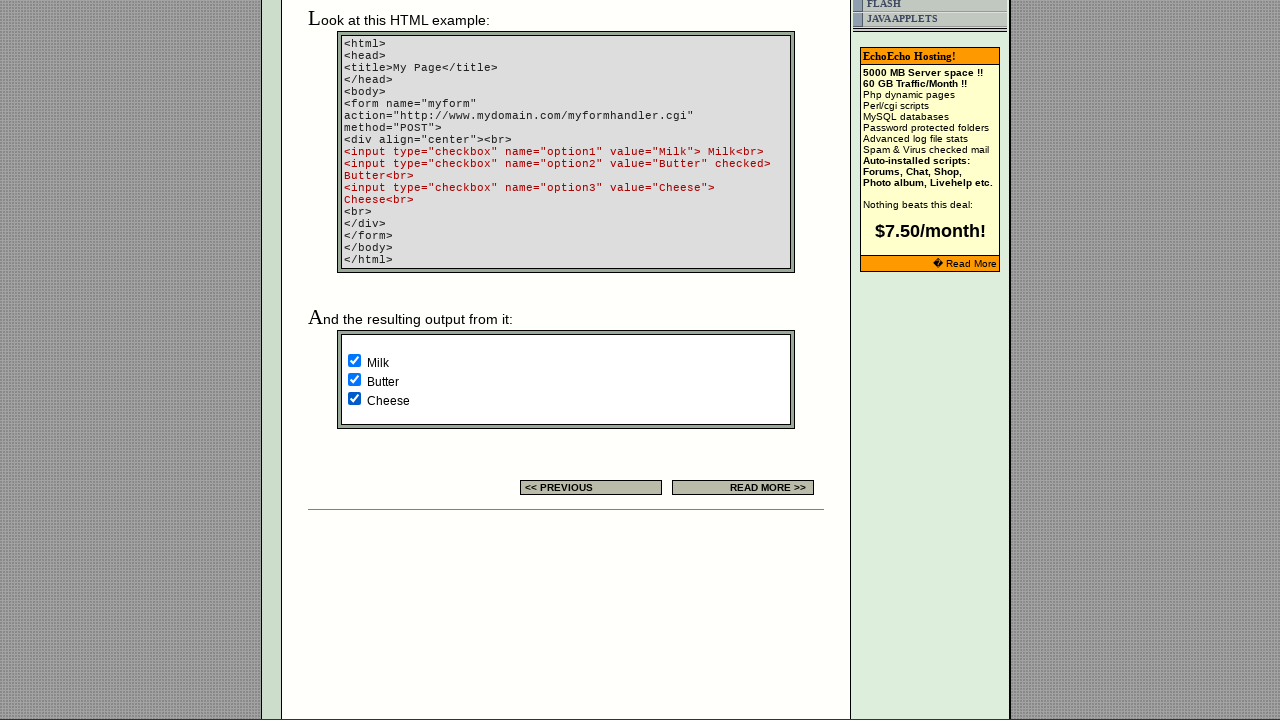